Tests keyboard navigation by pressing Tab and verifying focus is visible on an interactive element.

Starting URL: https://dislinkboltv2duplicate.netlify.app/profile/22f75aa8

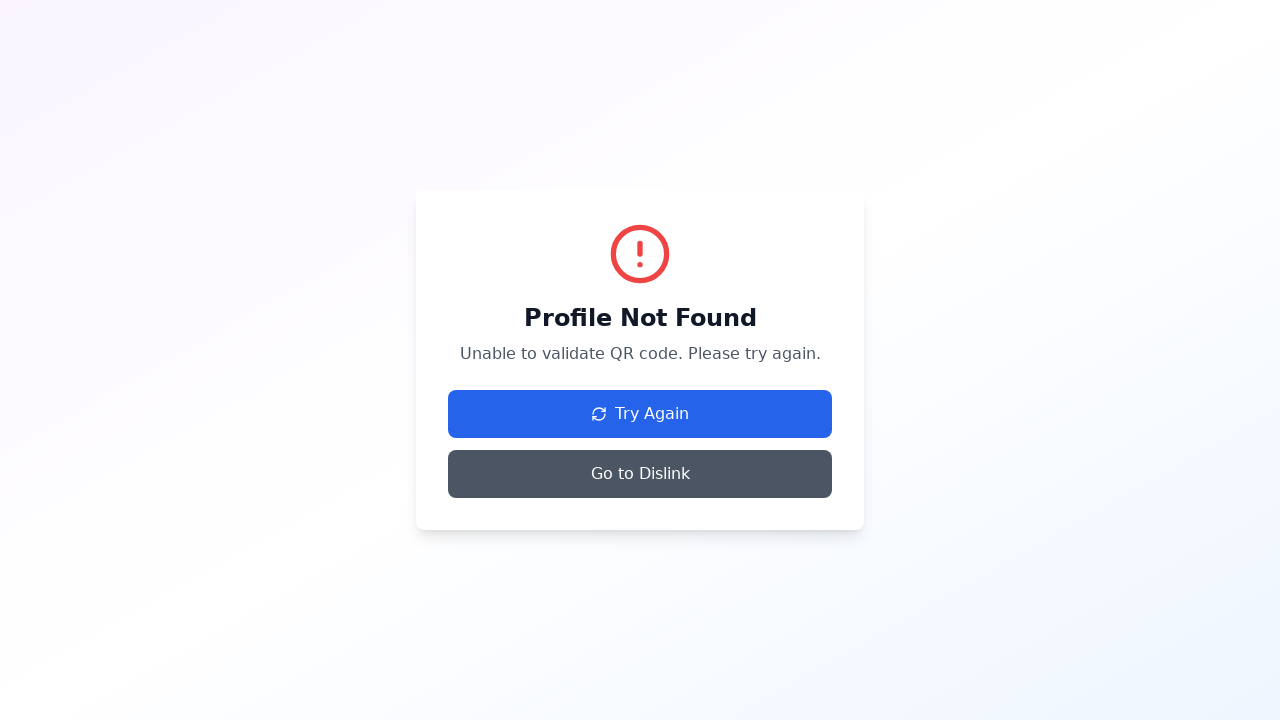

Navigated to profile page
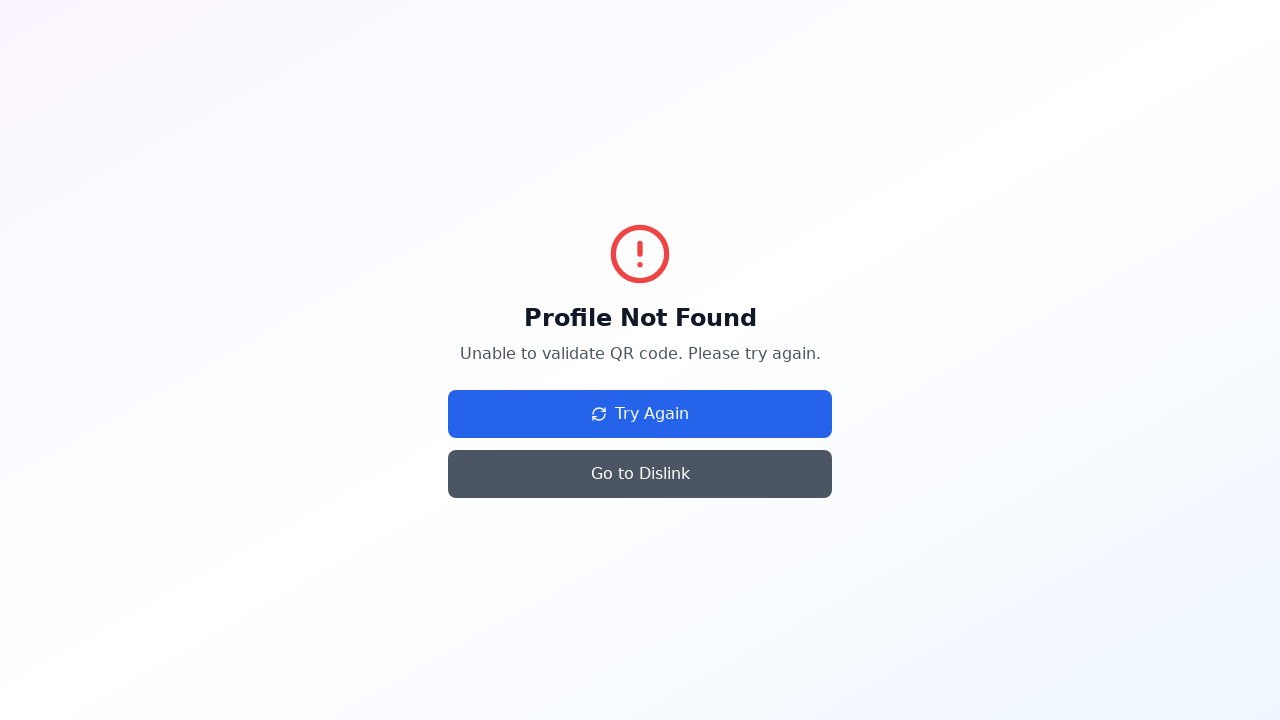

Page fully loaded with network idle
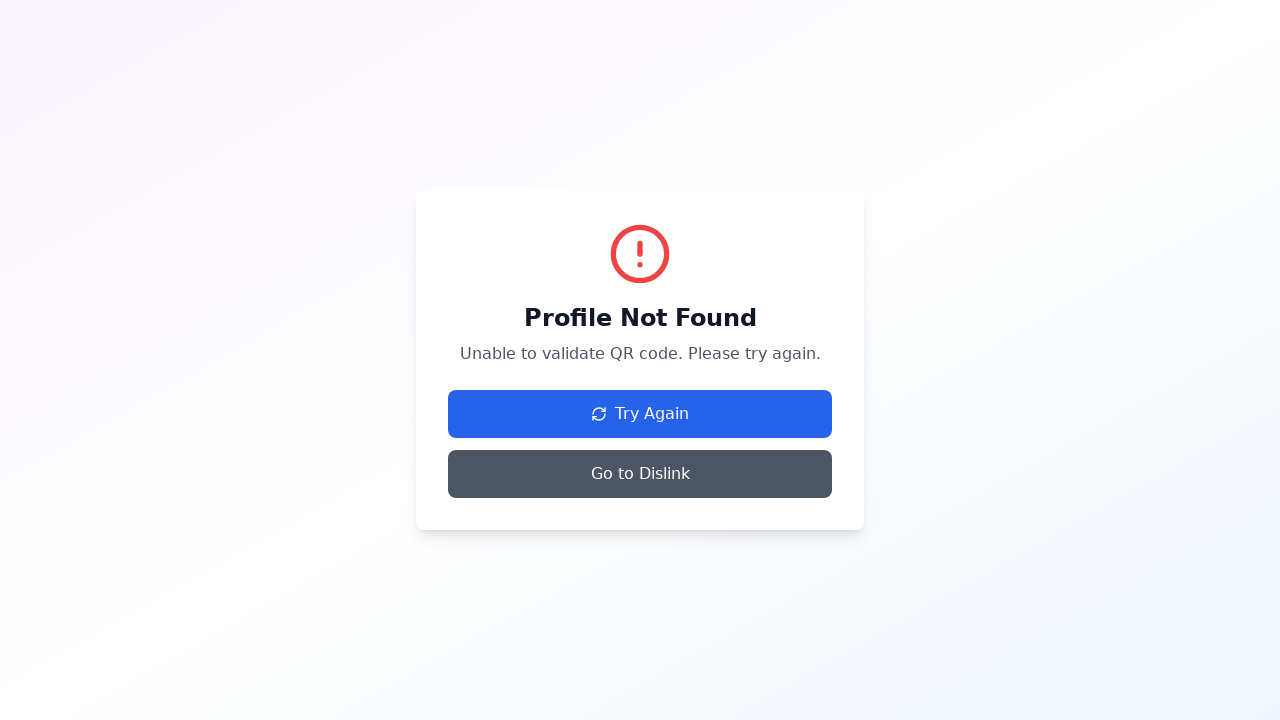

Pressed Tab key to navigate to next interactive element
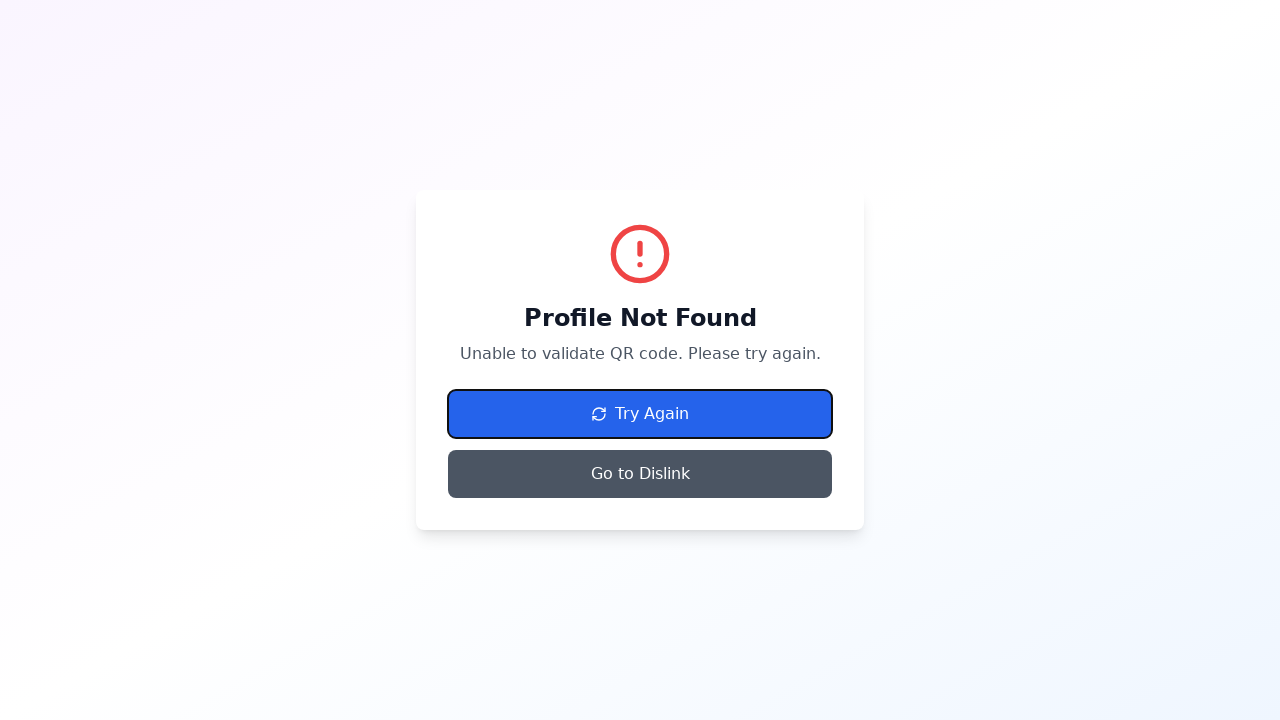

Located focused element
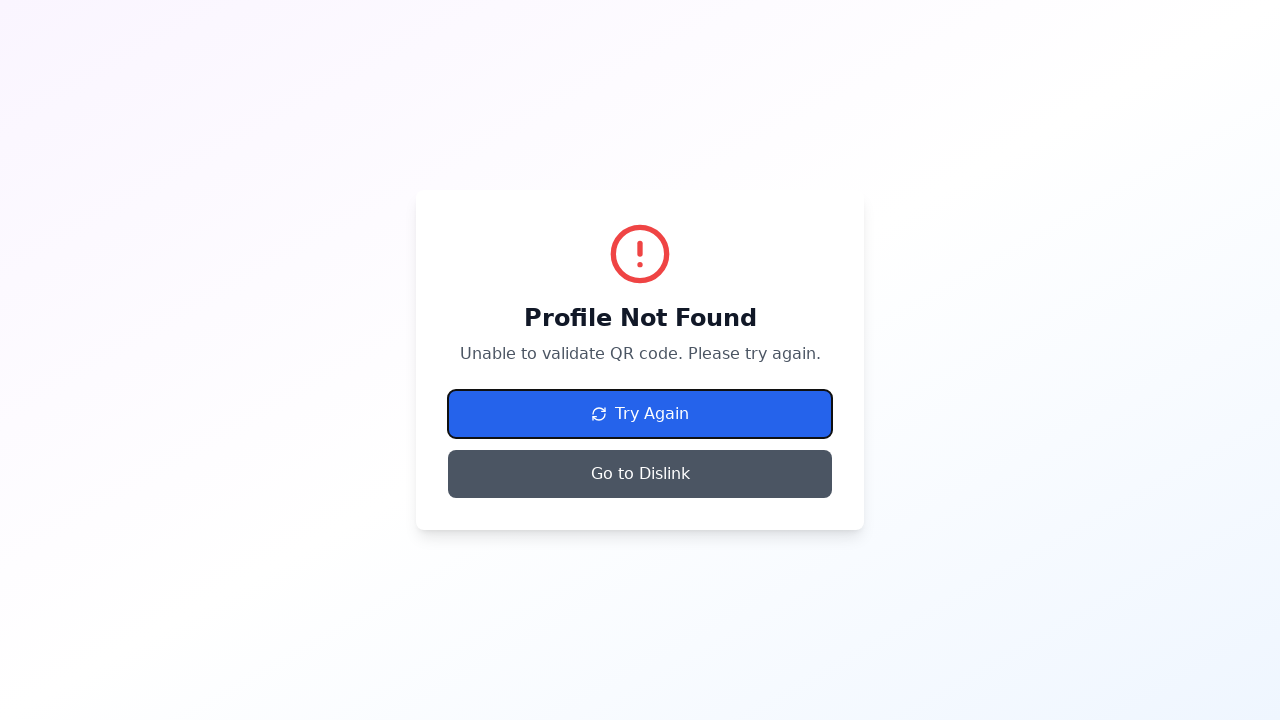

Verified that focused element is visible - keyboard navigation is working
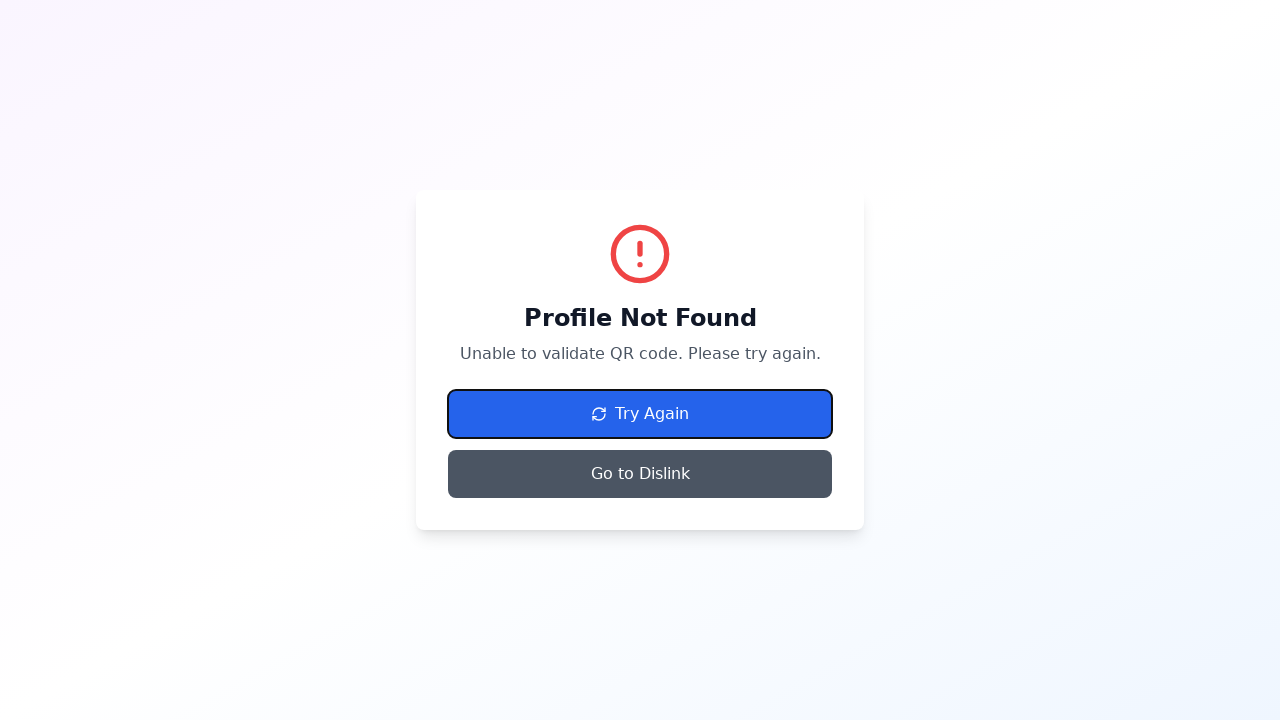

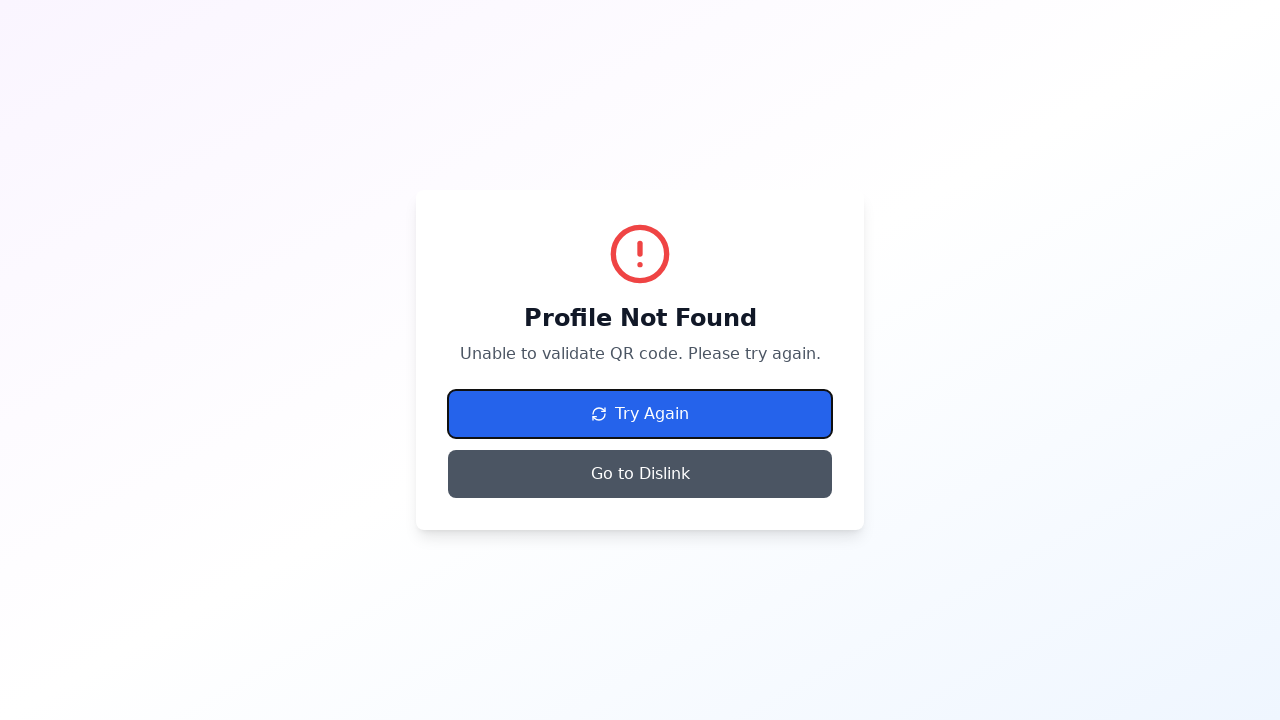